Demonstrates various JavaScript-based browser commands including page refresh, scrolling vertically by pixels, scrolling to a specific element, and scrolling to the bottom of the page.

Starting URL: https://the-internet.herokuapp.com/

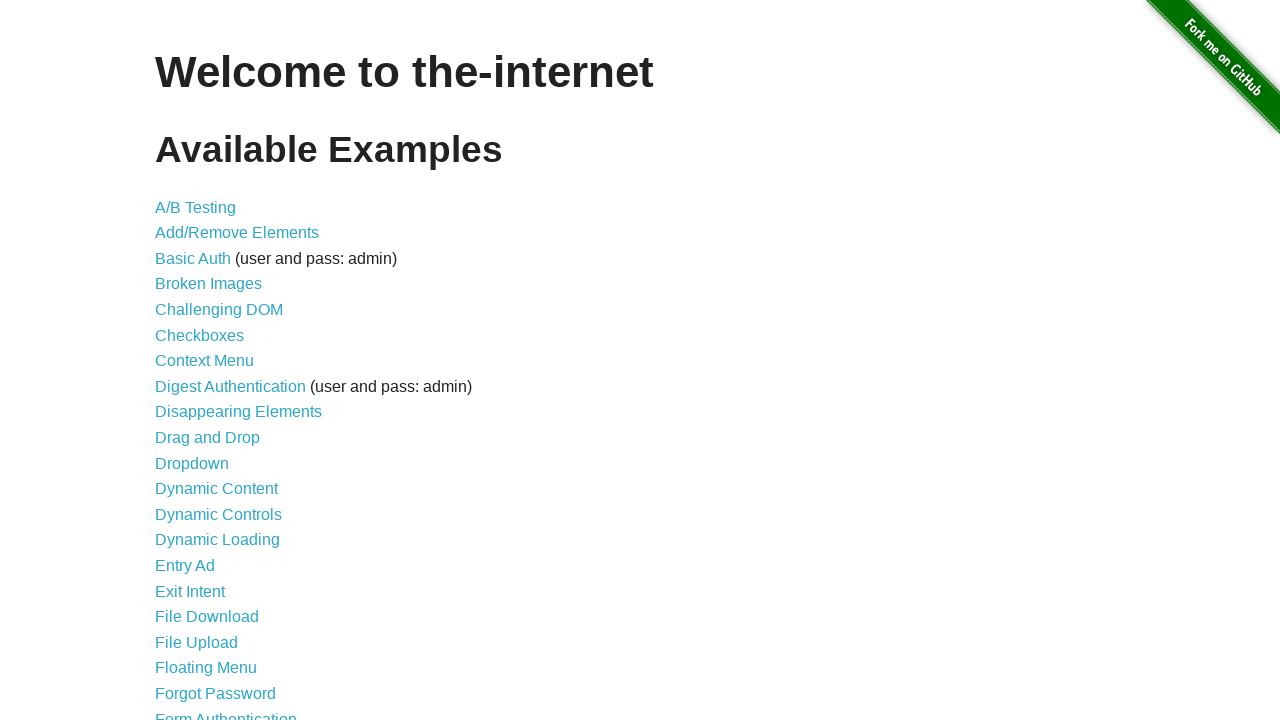

Retrieved and printed page title
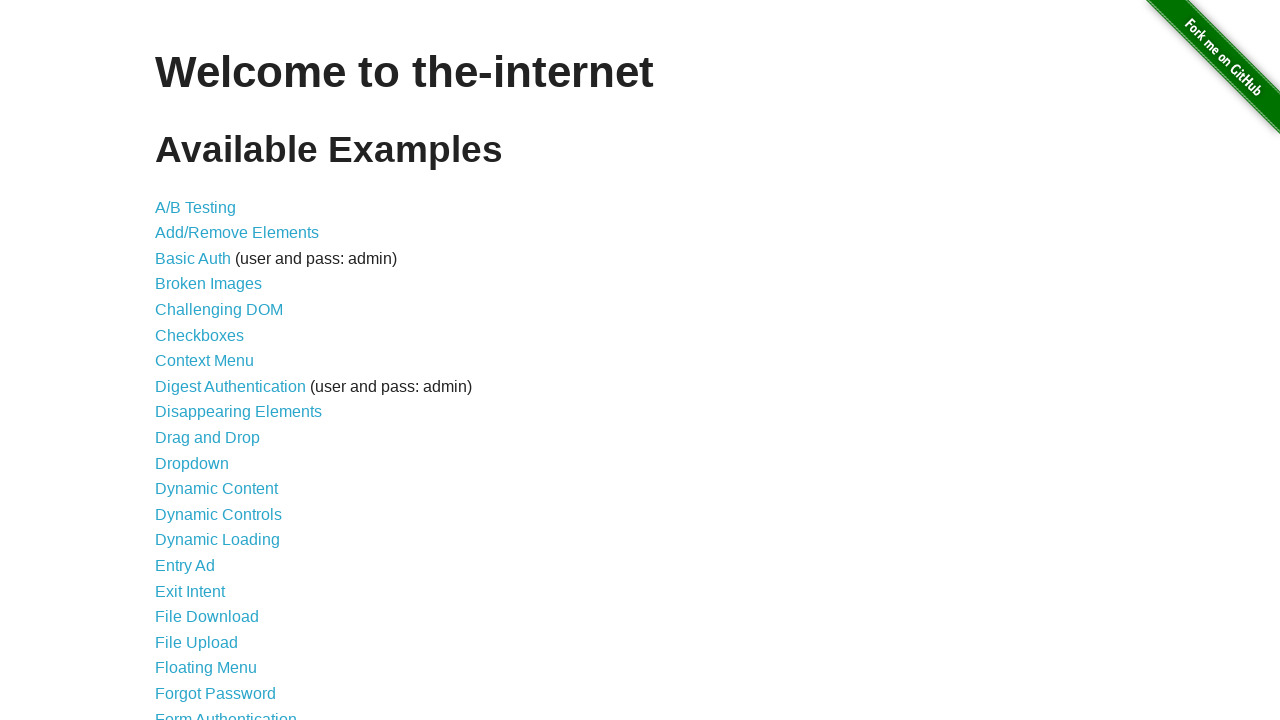

Refreshed the page
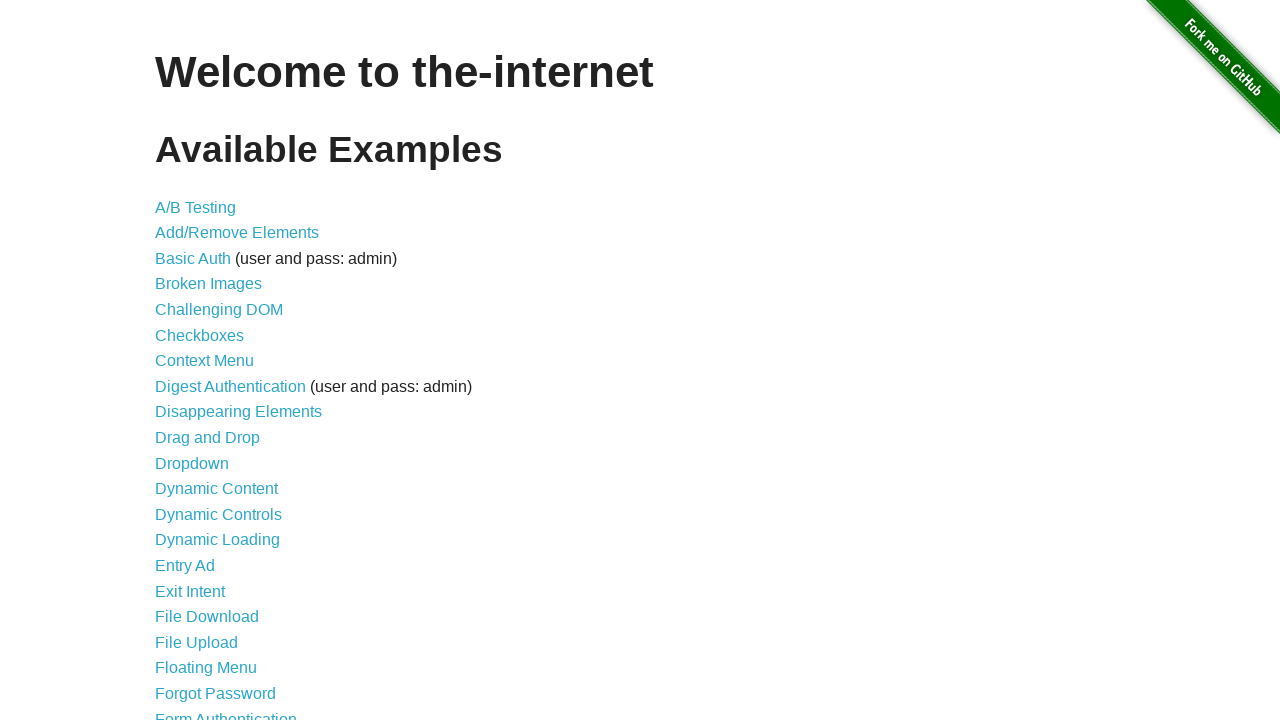

Retrieved and printed current URL
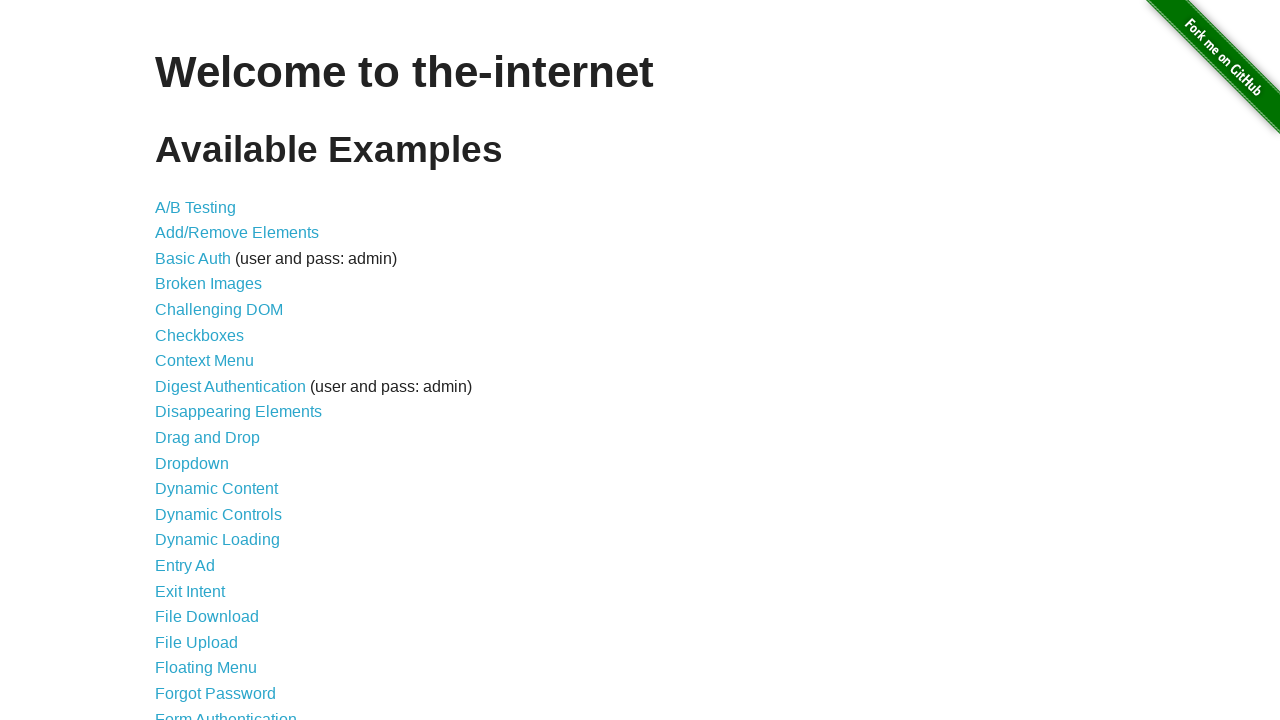

Scrolled down vertically by 300 pixels
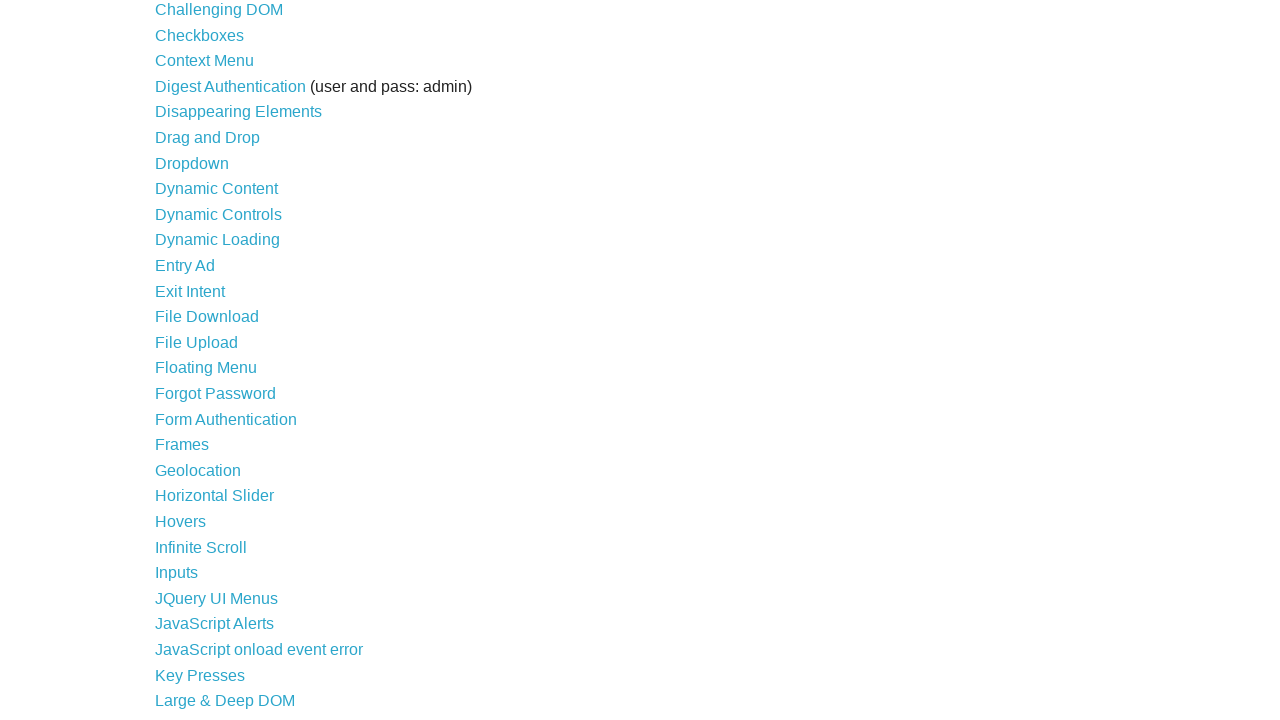

Scrolled to A/B Testing link element
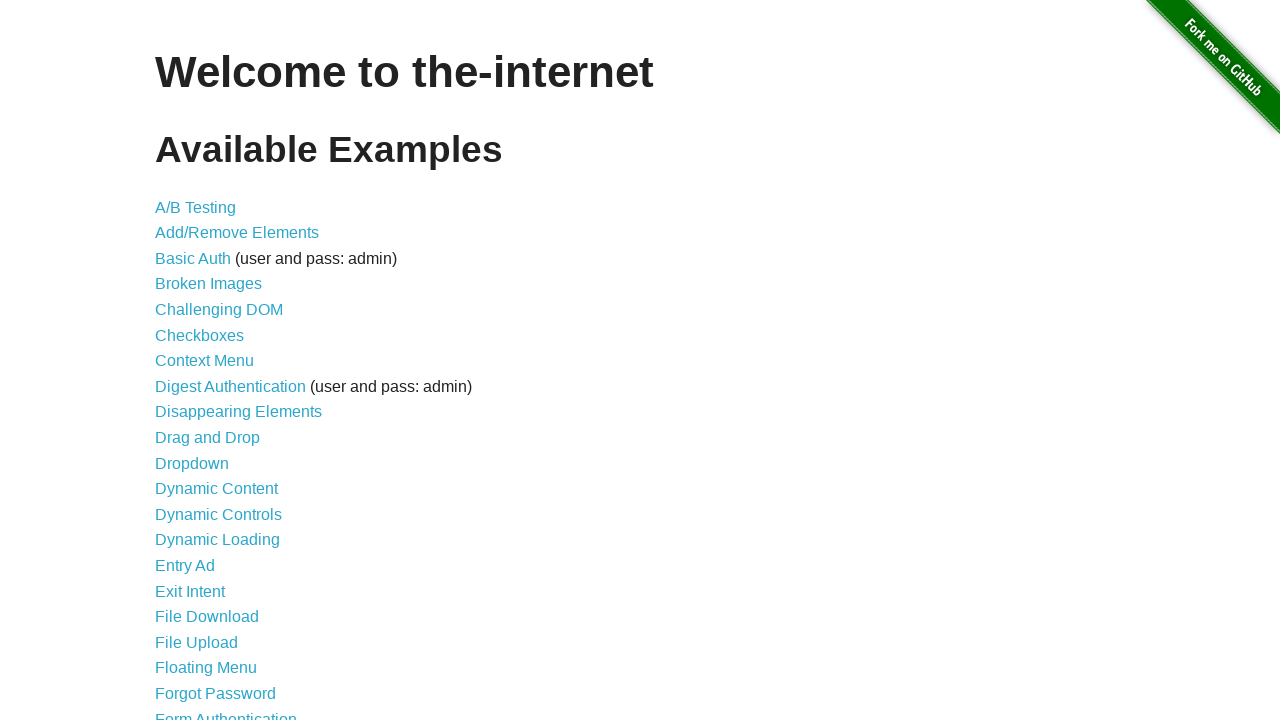

Scrolled to the bottom of the page
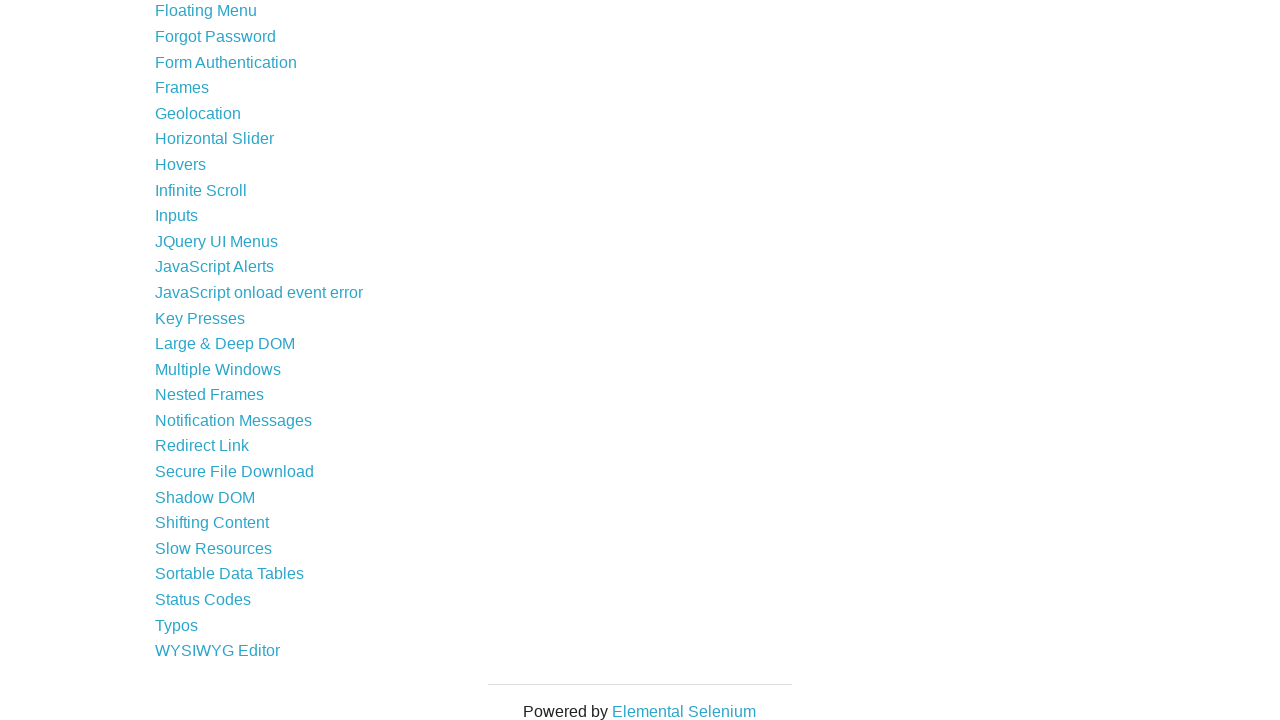

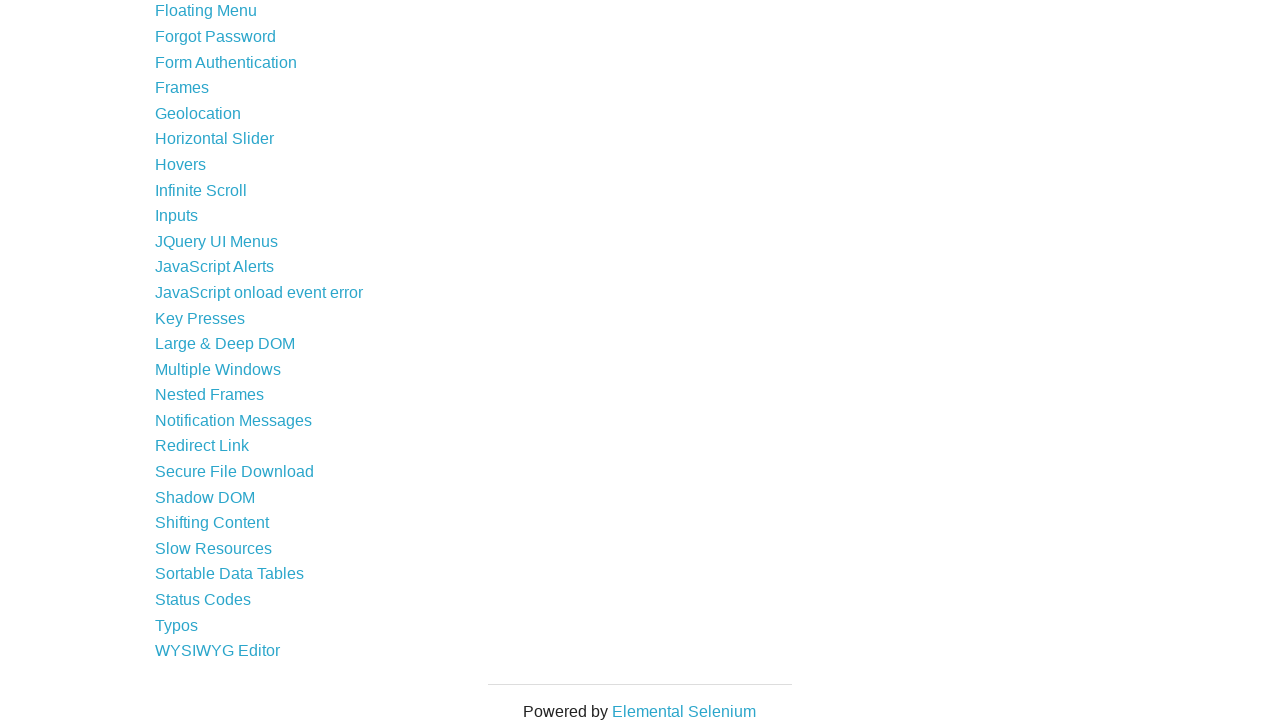